Tests JavaScript alert popup functionality by clicking a "Try it" button inside an iframe and accepting the alert dialog that appears

Starting URL: https://www.w3schools.com/js/tryit.asp?filename=tryjs_alert

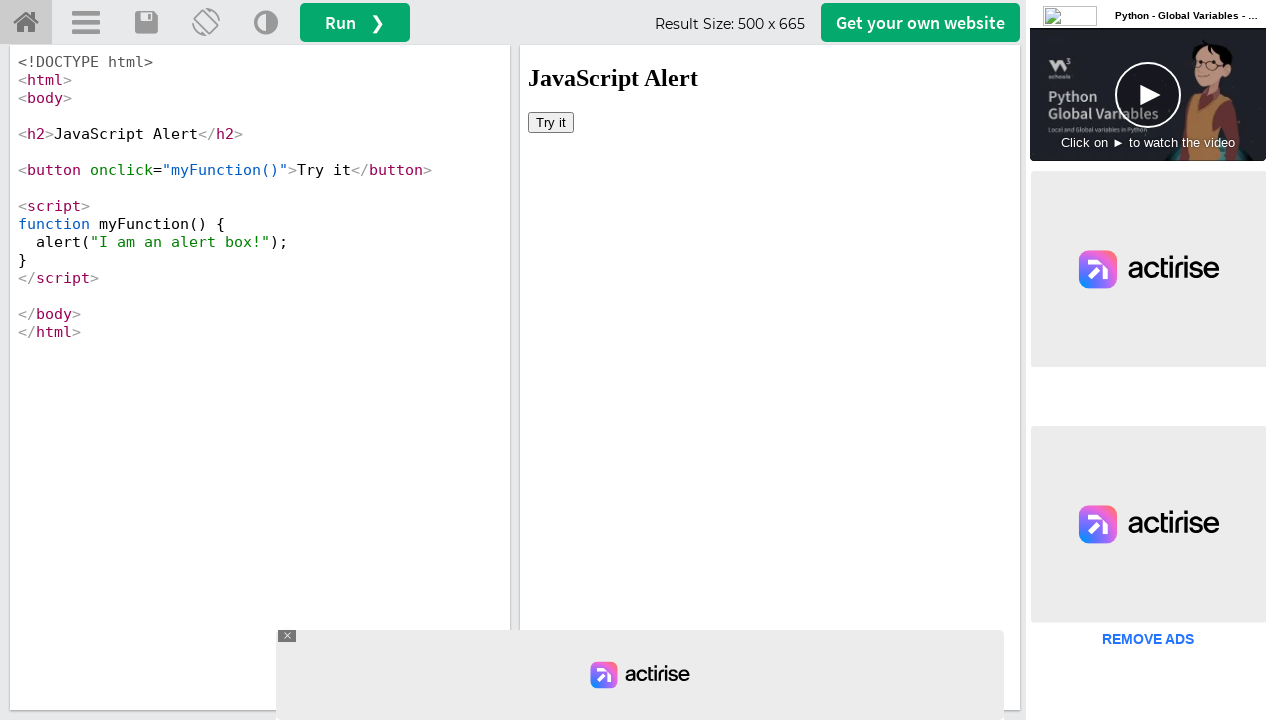

Located iframe with id 'iframeResult'
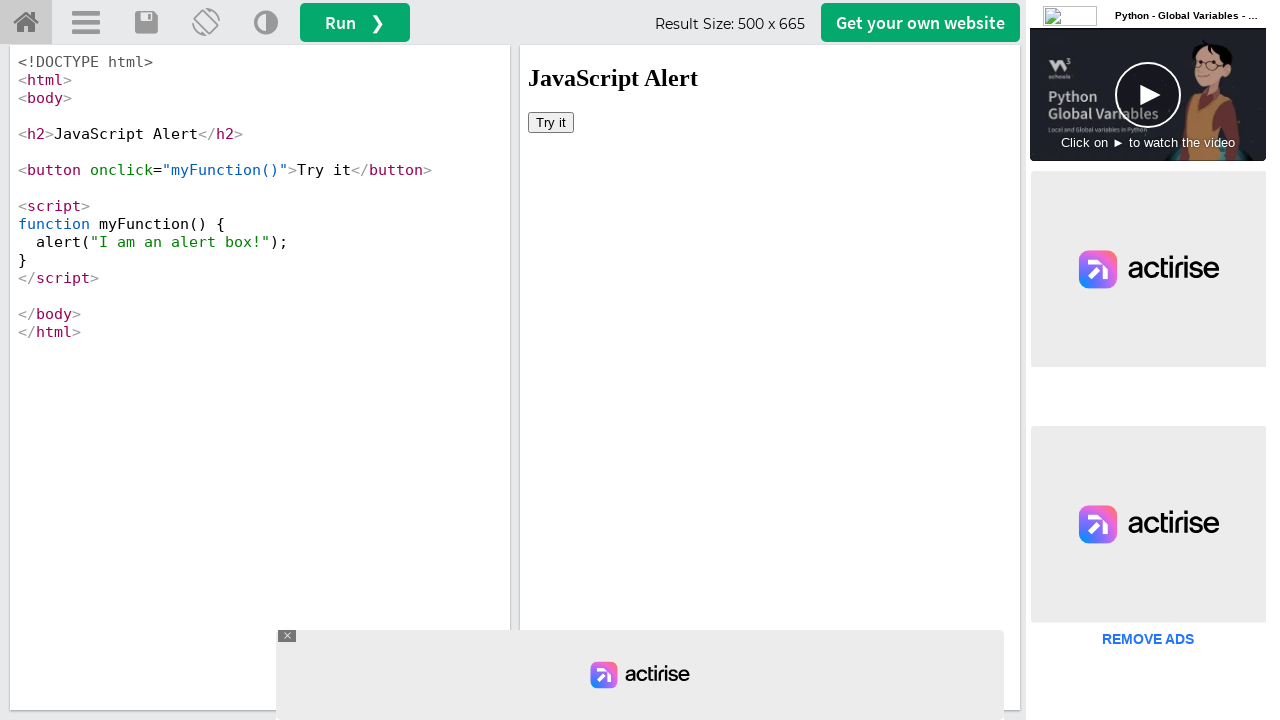

Clicked 'Try it' button inside iframe at (551, 122) on #iframeResult >> internal:control=enter-frame >> xpath=//button[text()='Try it']
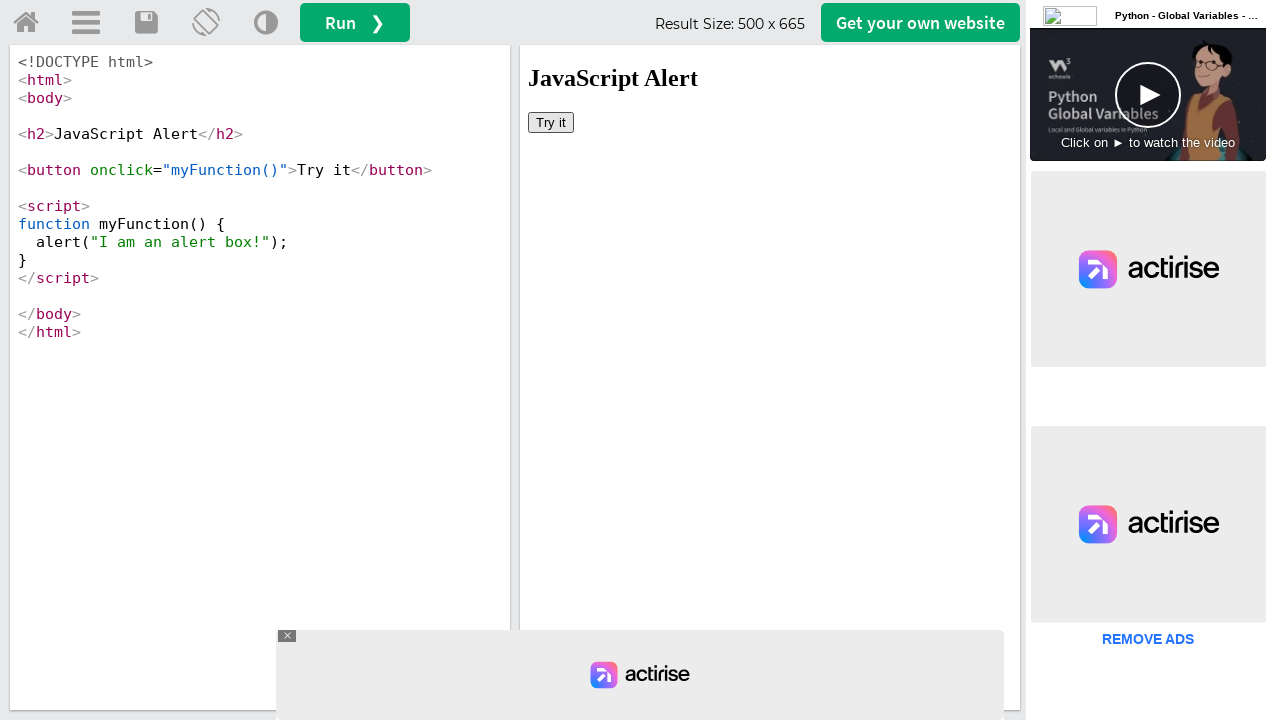

Set up dialog handler to accept alert
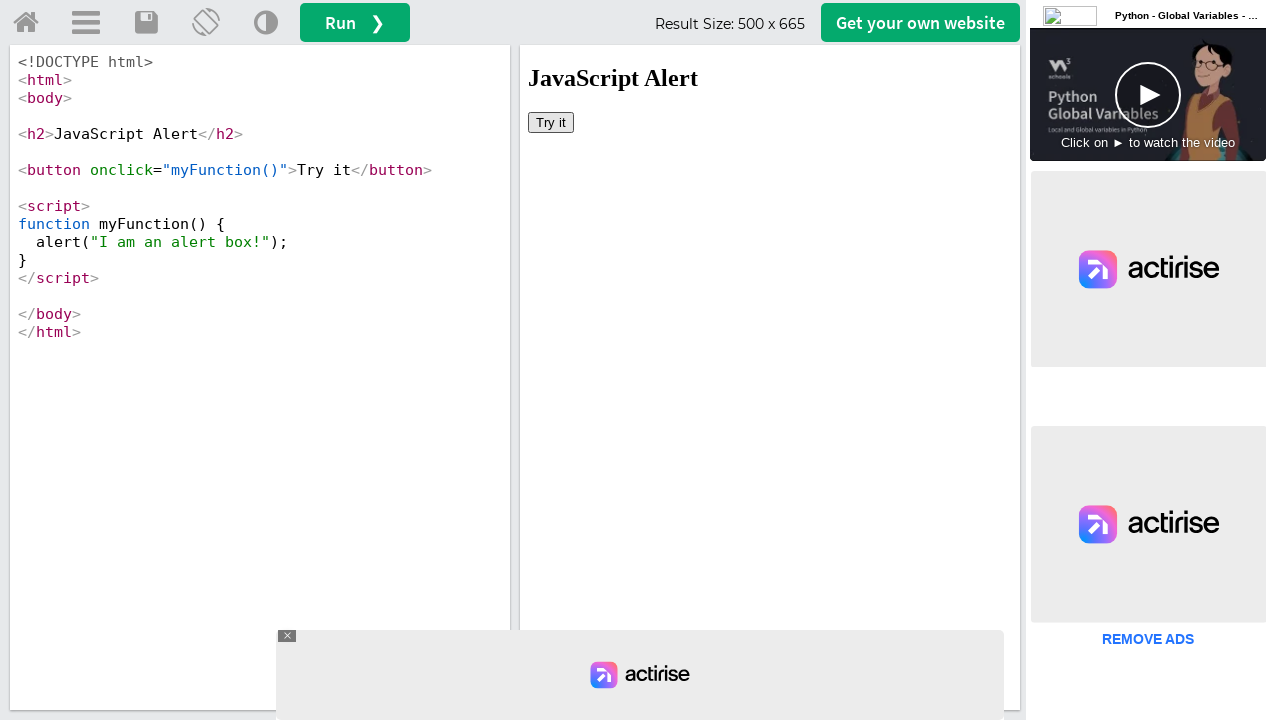

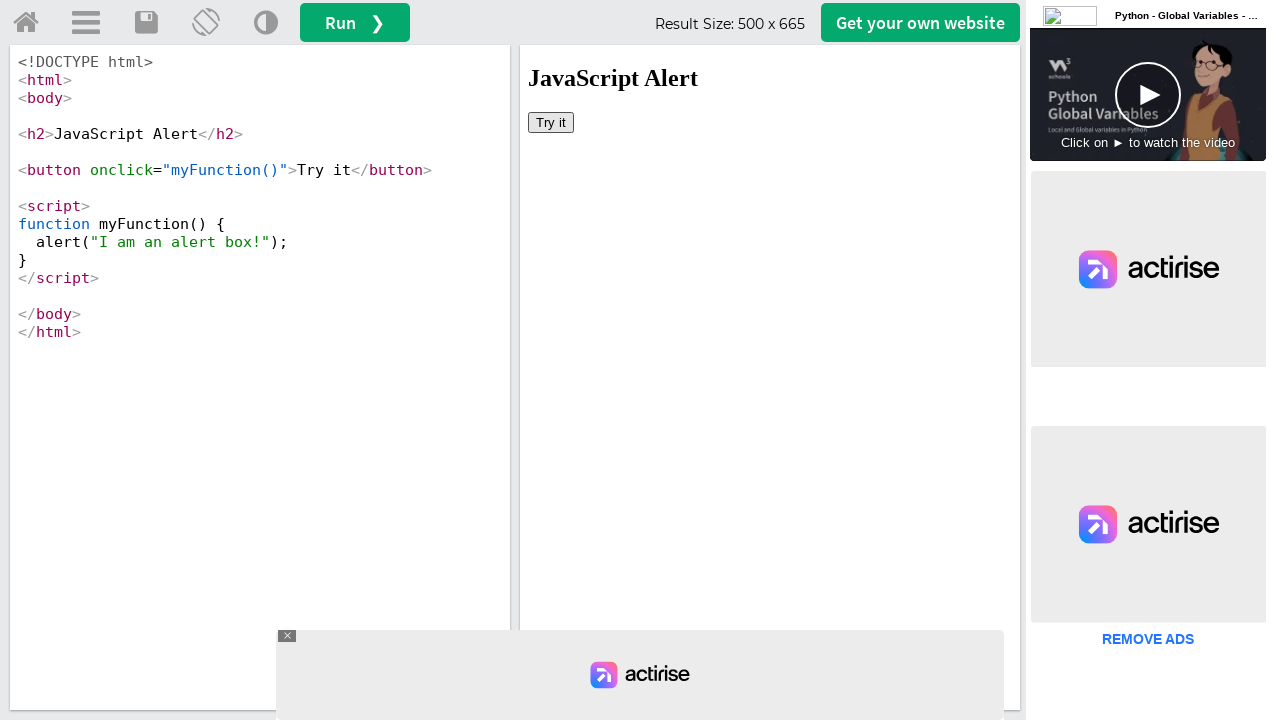